Tests the subtraction operation of a basic calculator by entering two numbers, selecting Subtract operation, and verifying the result

Starting URL: https://testsheepnz.github.io/BasicCalculator.html

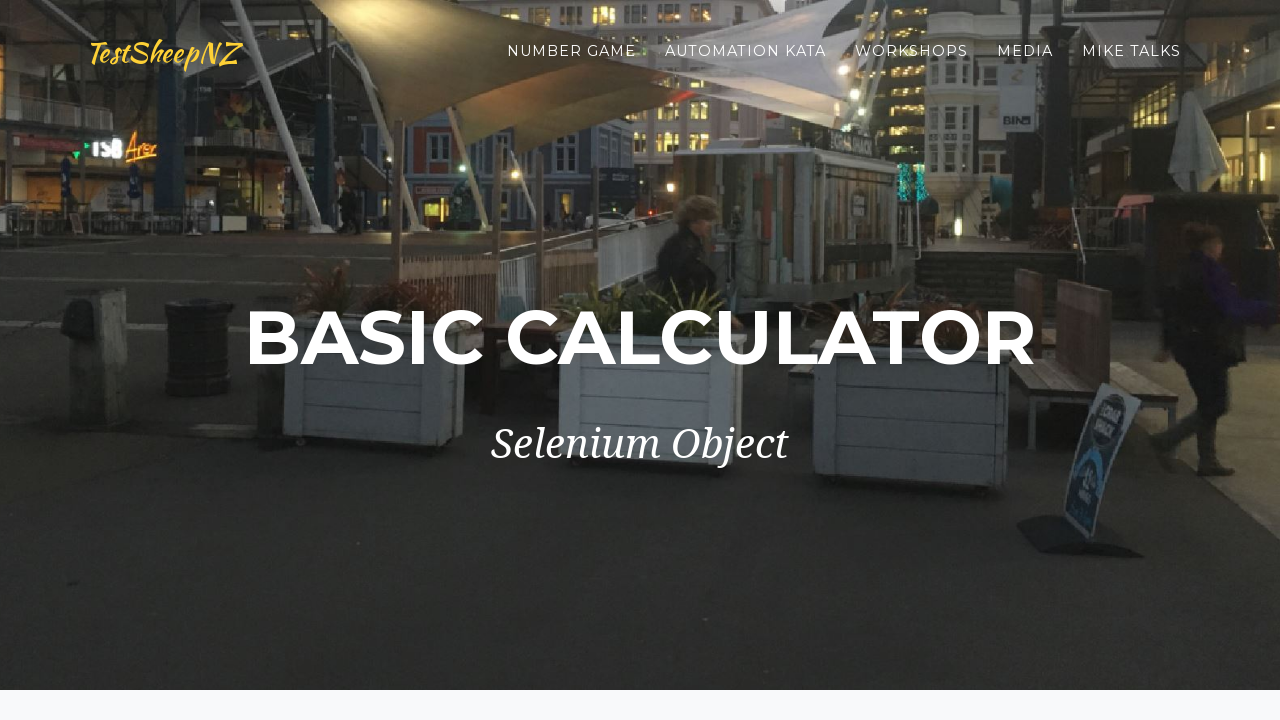

Filled first number field with '4' on #number1Field
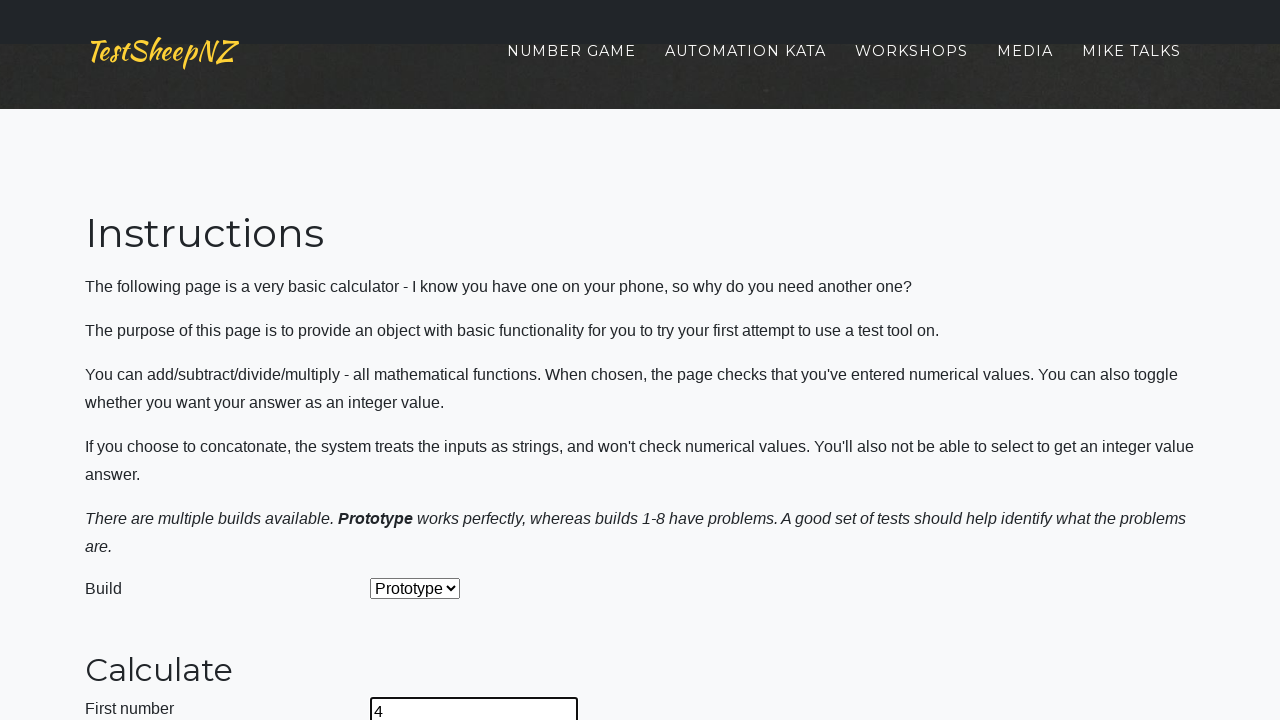

Filled second number field with '2' on #number2Field
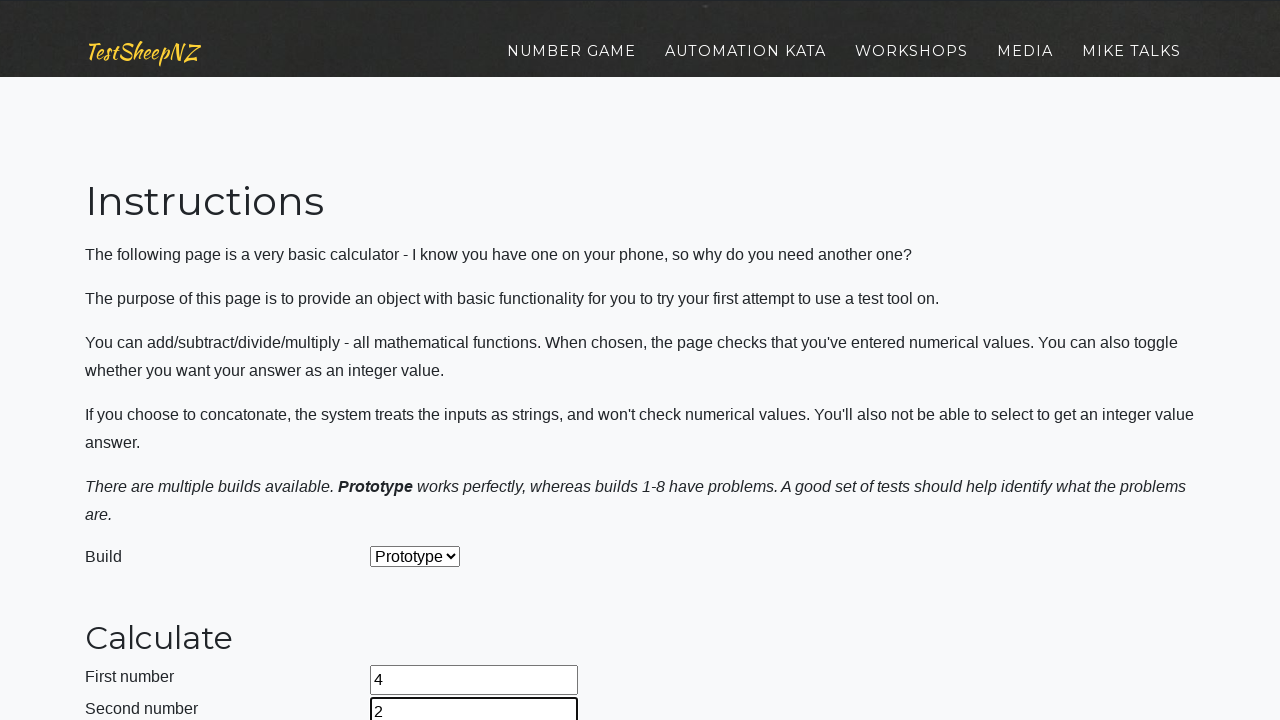

Selected 'Subtract' operation from dropdown on #selectOperationDropdown
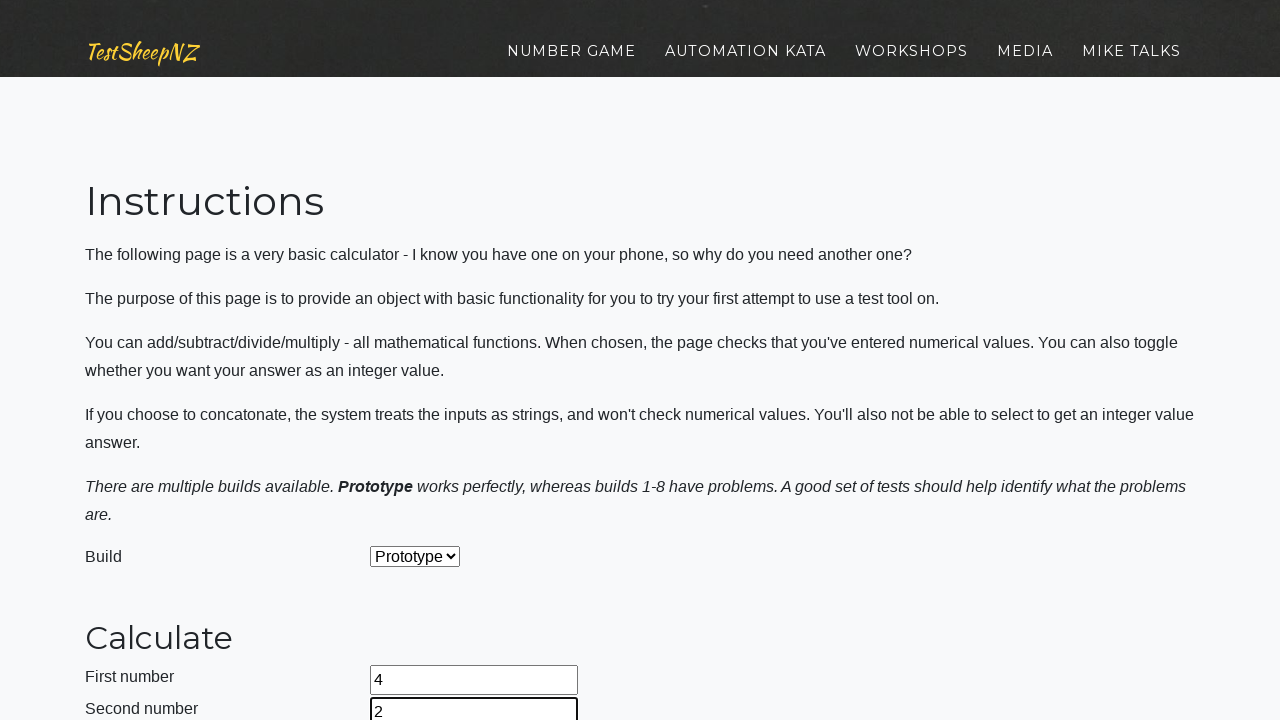

Clicked calculate button at (422, 361) on #calculateButton
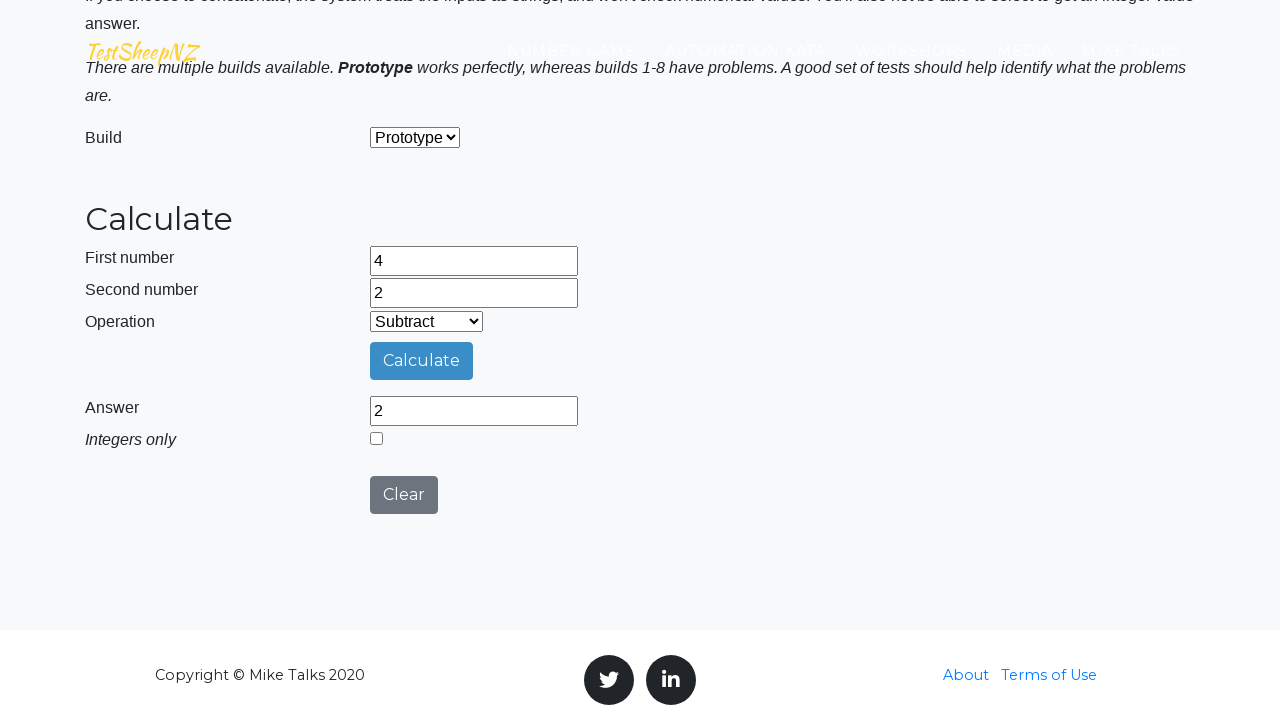

Result field appeared after calculation
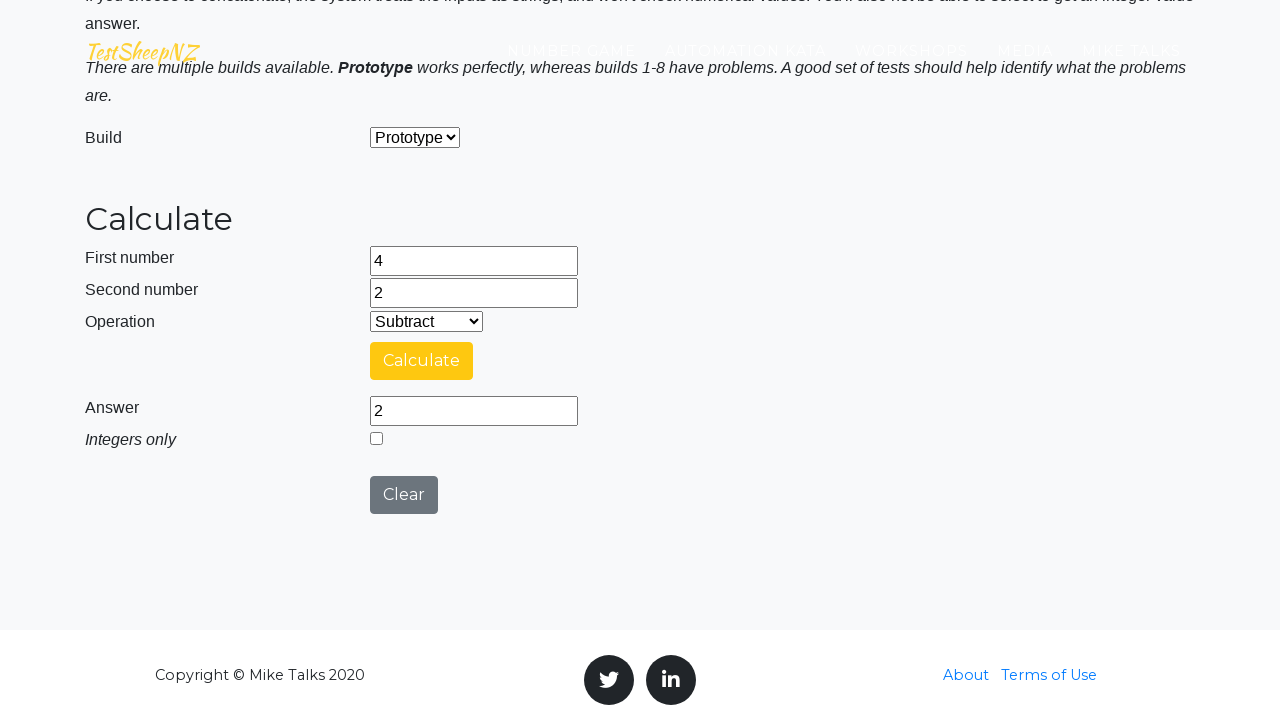

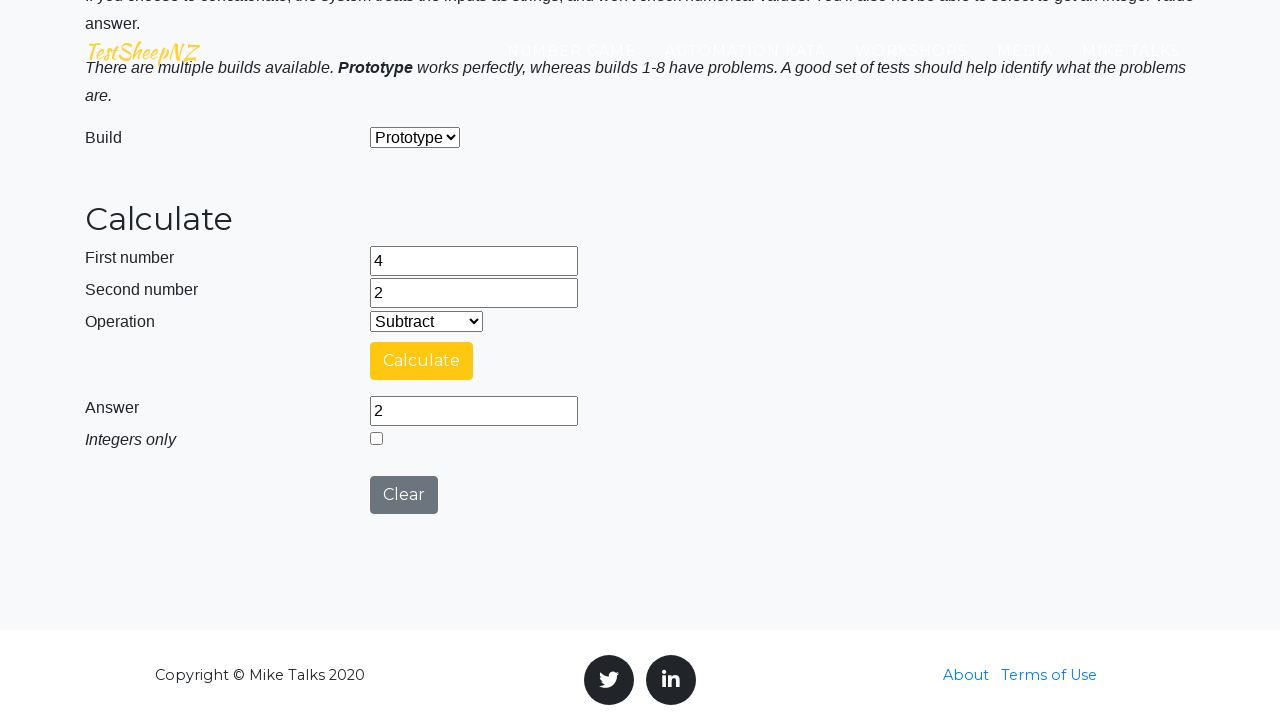